Tests creating a new paste on Pastebin by filling in the paste content, title, selecting an expiration option from a dropdown, and submitting the form.

Starting URL: https://pastebin.com/

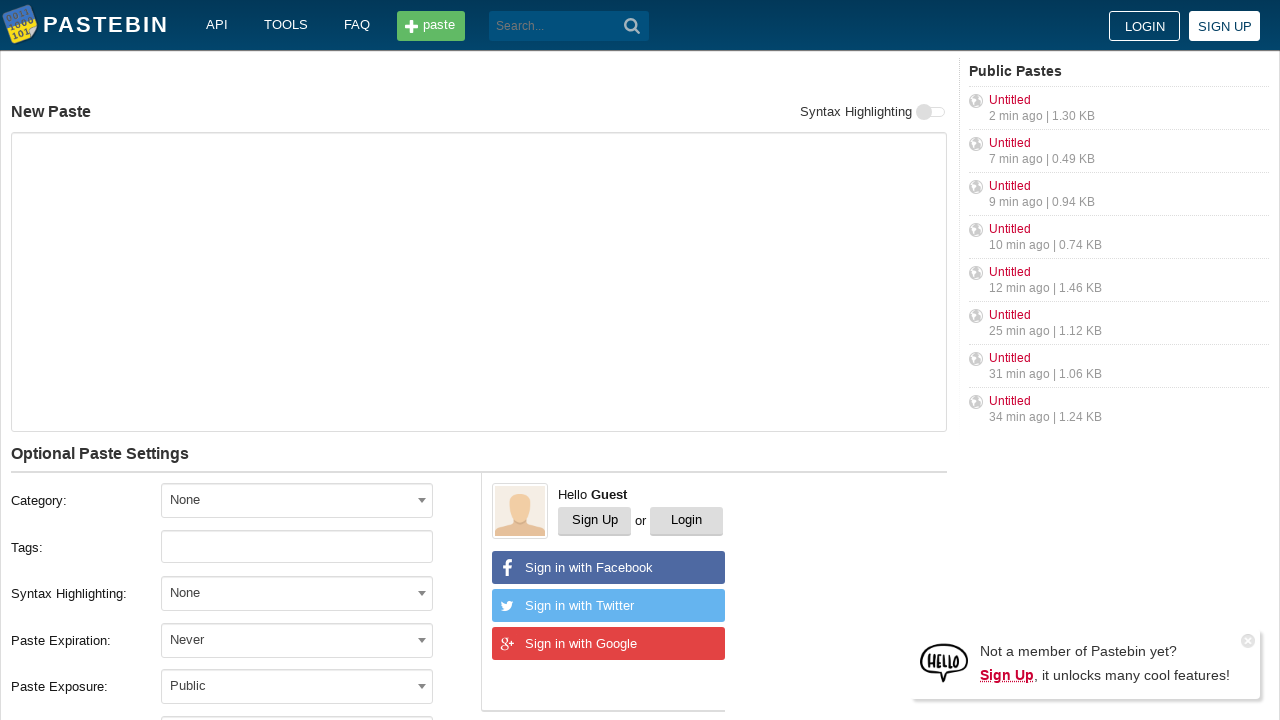

Filled paste content field with test text on #postform-text
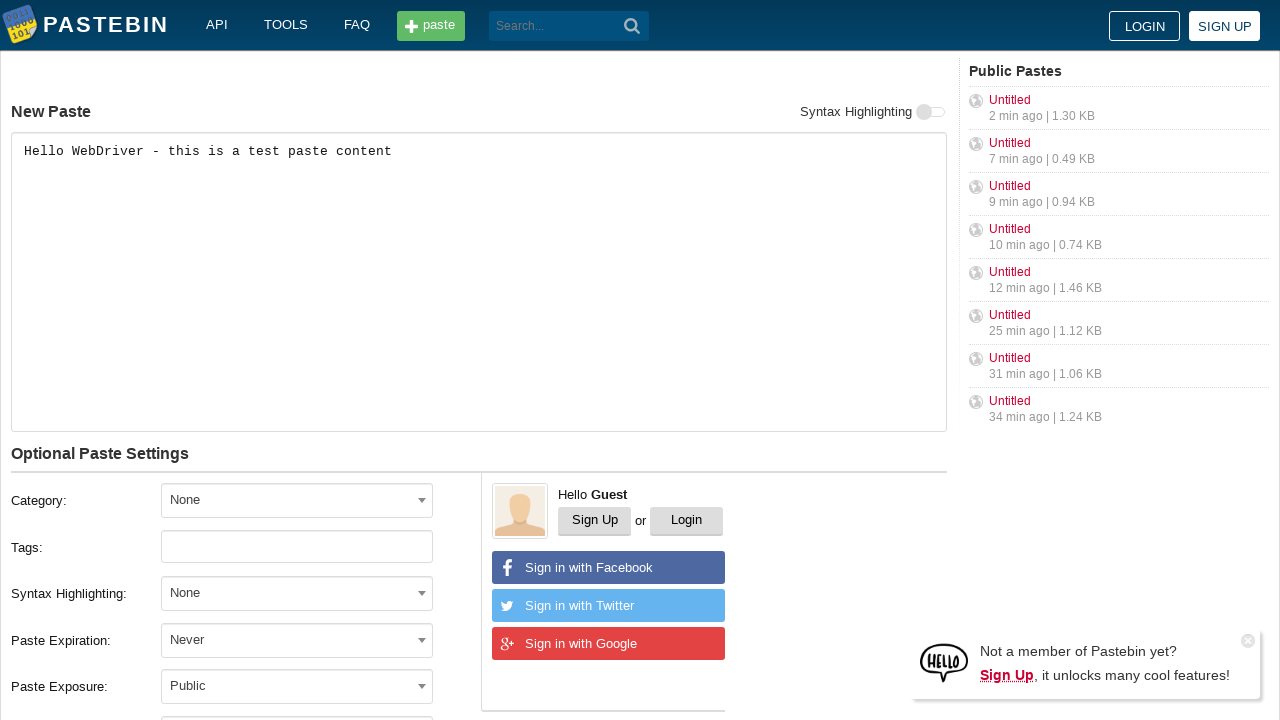

Filled paste title field with 'Test Paste Title' on #postform-name
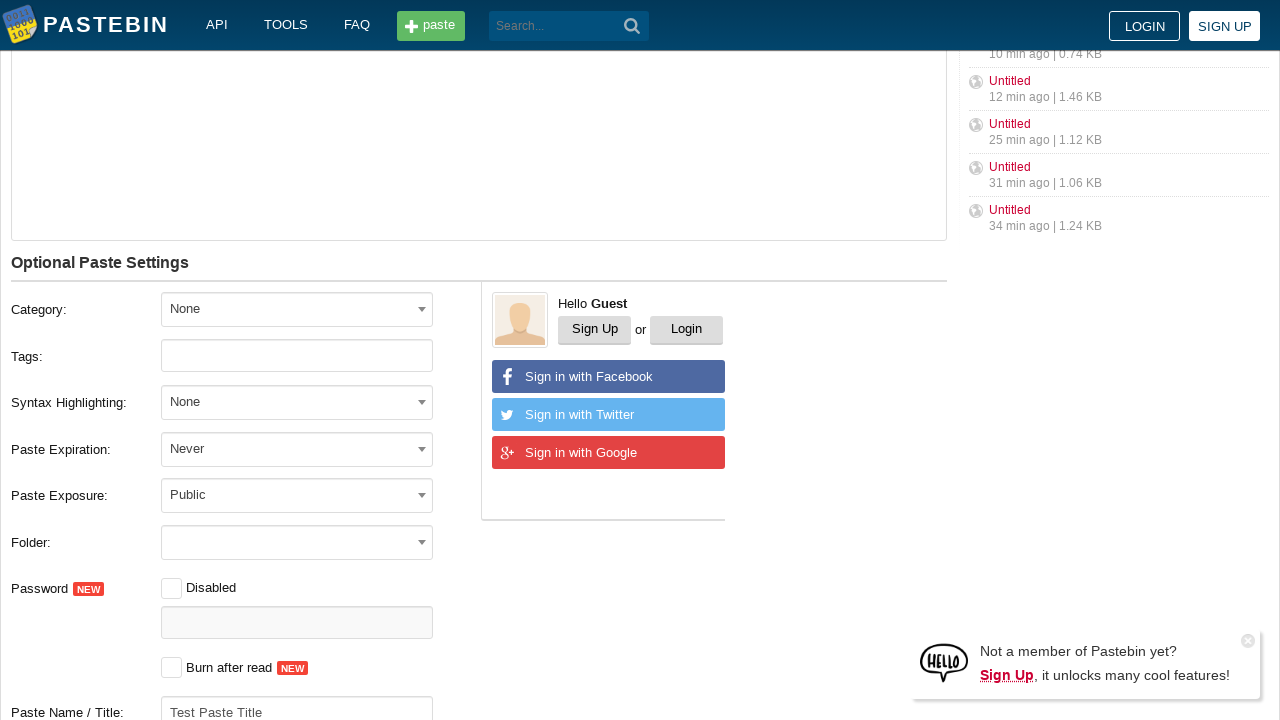

Clicked expiration dropdown to open it at (297, 448) on #select2-postform-expiration-container
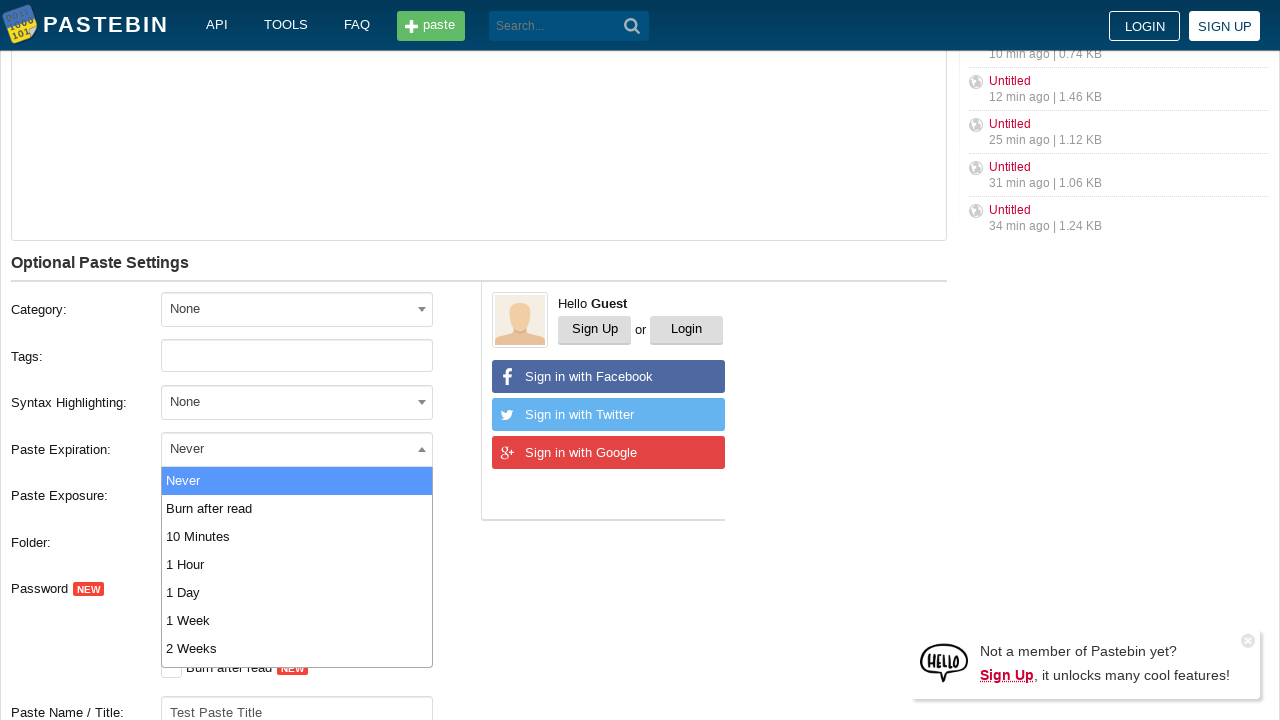

Selected expiration option from dropdown (10 Minutes) at (297, 536) on .select2-results__option:nth-child(3)
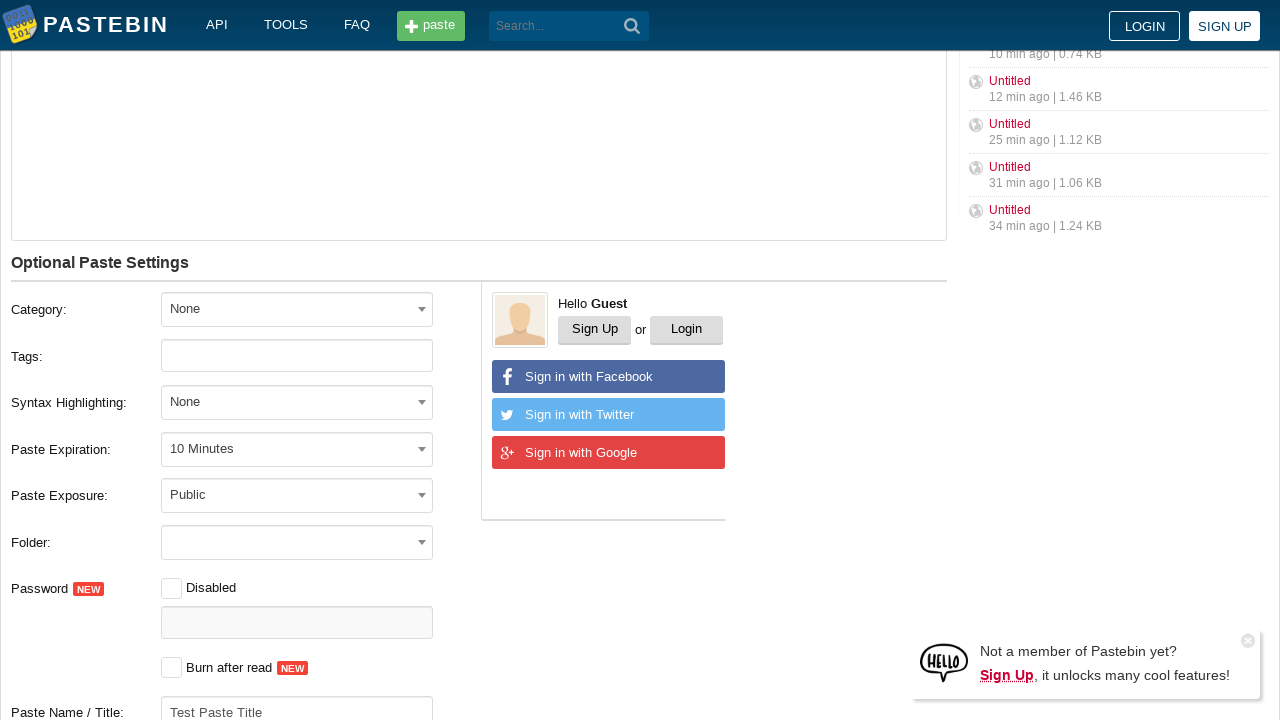

Clicked 'Create New Paste' button to submit the form at (240, 400) on xpath=//button[text()='Create New Paste']
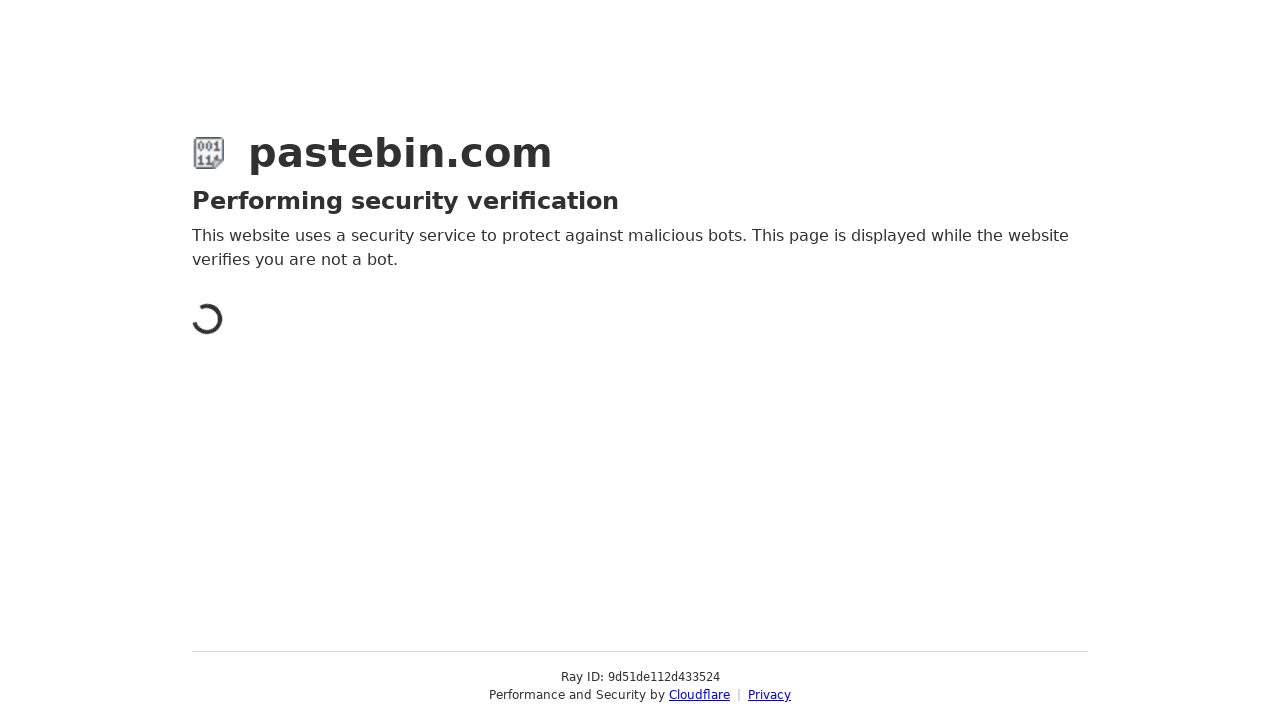

New paste page loaded successfully
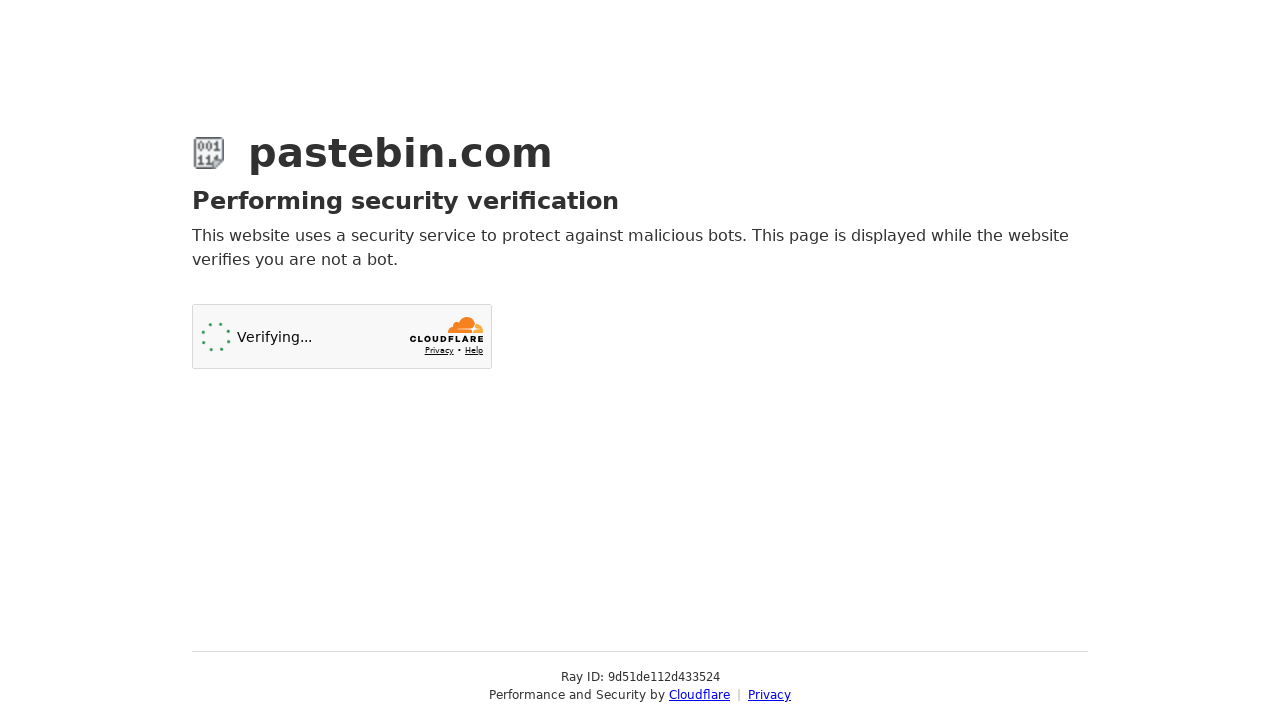

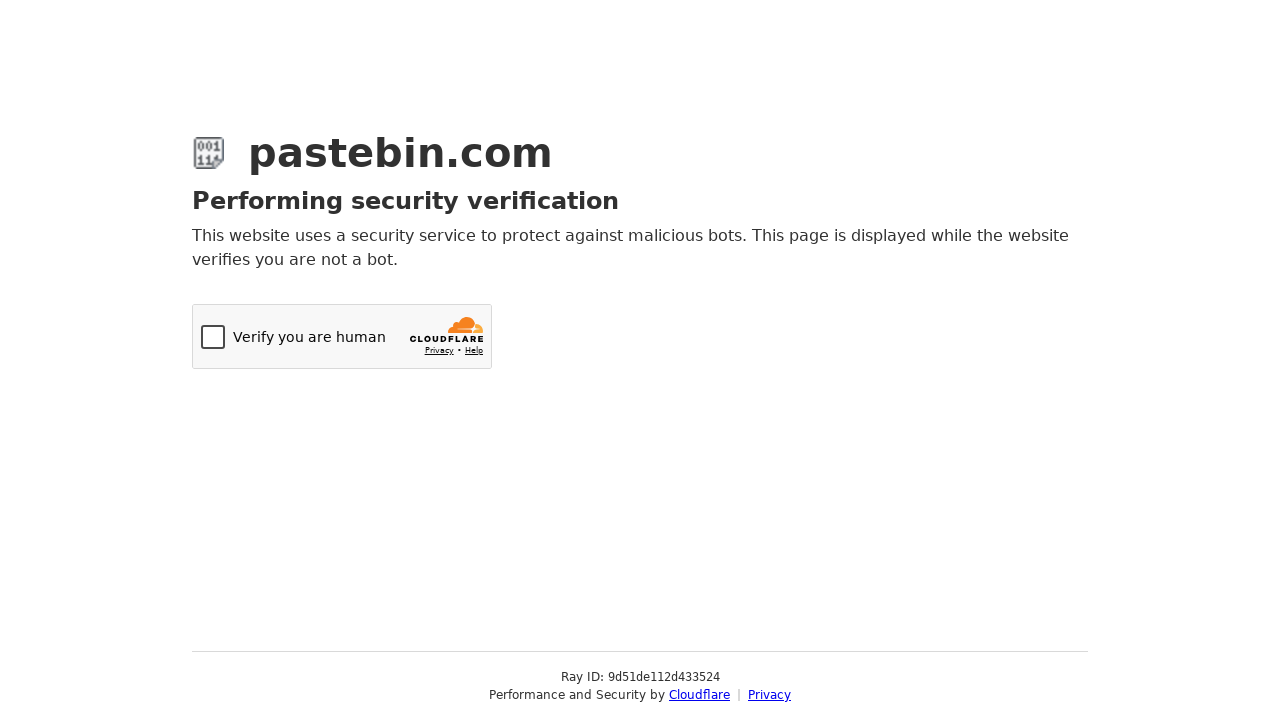